Tests pagination functionality on a forms page by changing the items per page dropdown to 100 and navigating through multiple pagination links to verify page navigation works correctly.

Starting URL: https://www.scrapethissite.com/pages/forms/

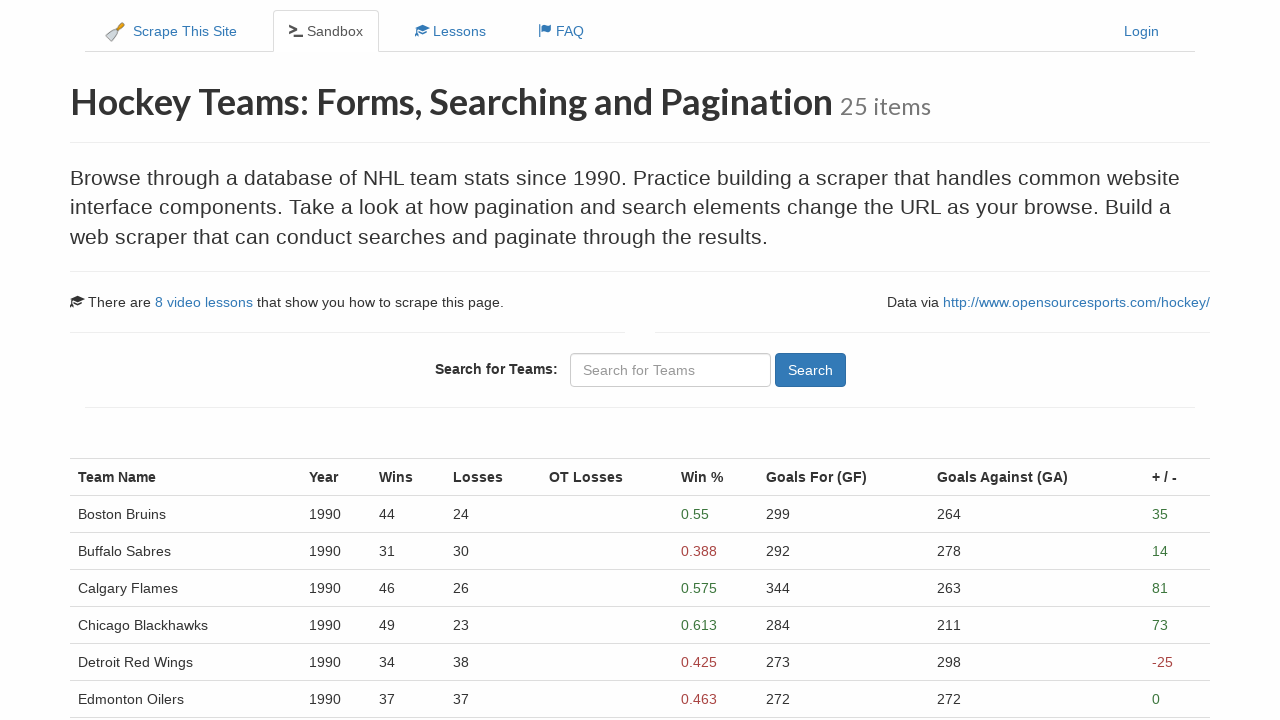

Waited for table to load on NHL forms page
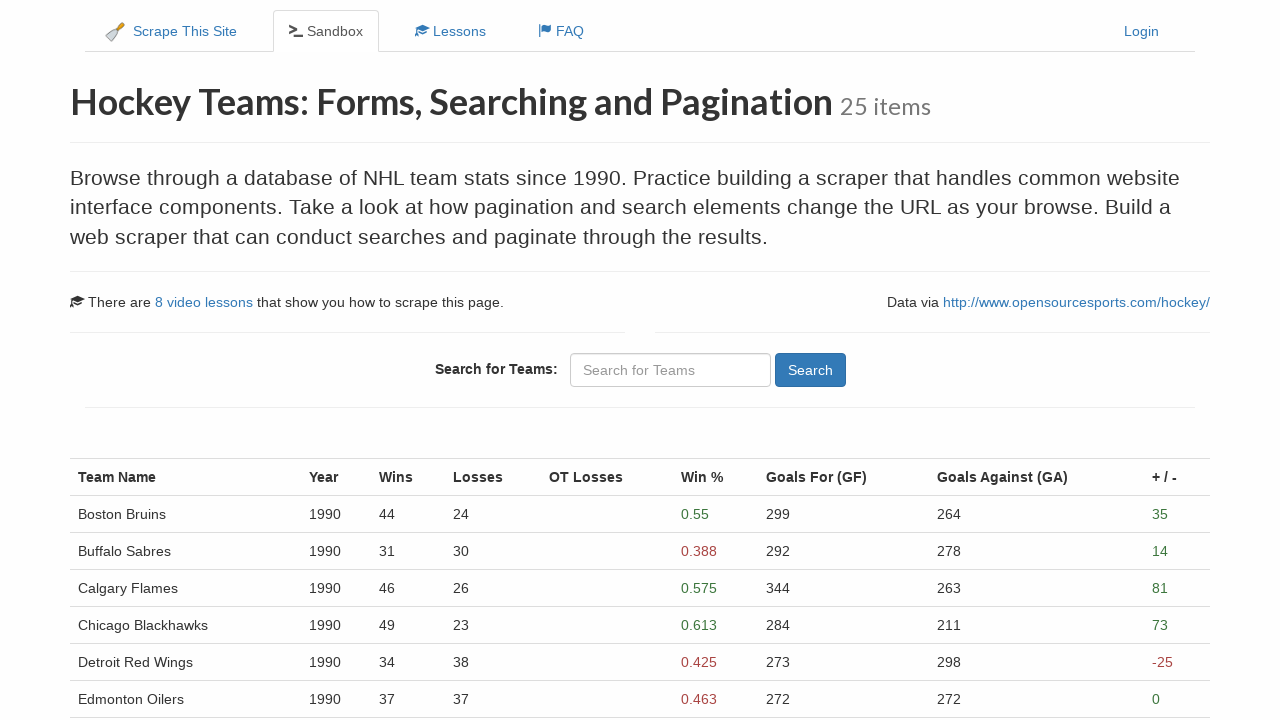

Changed items per page dropdown to 100 on #per_page
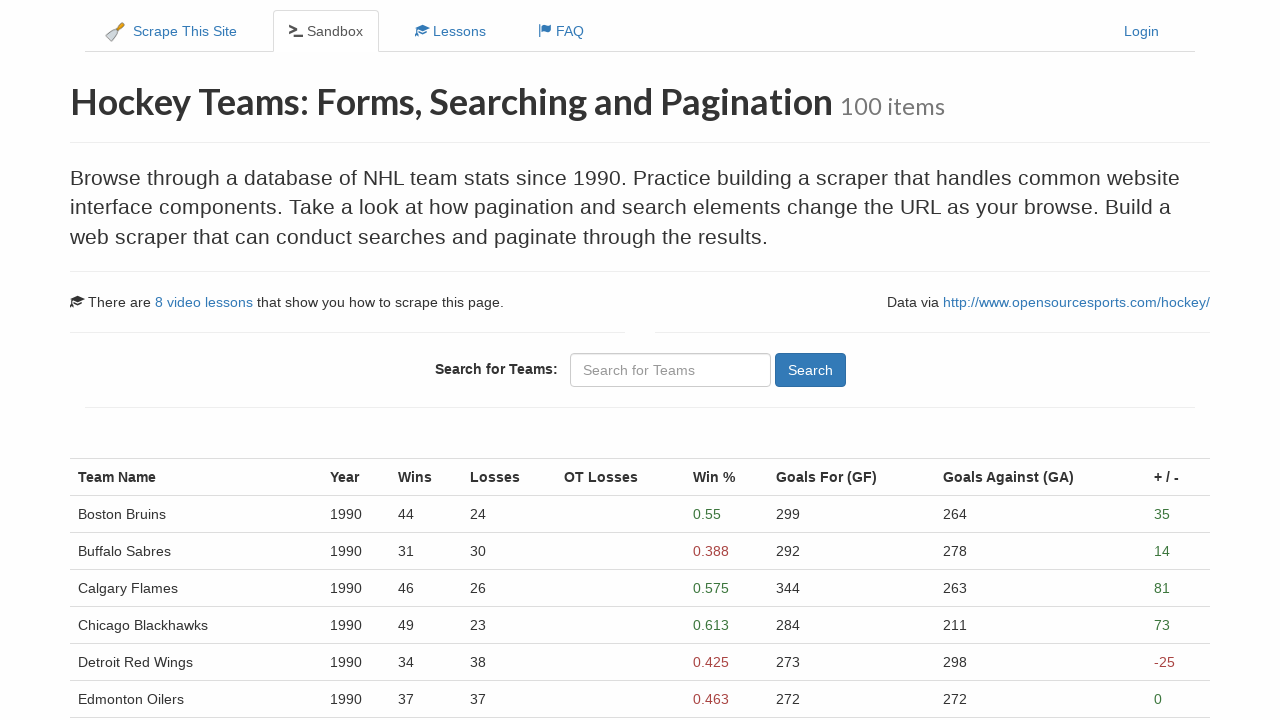

Waited for page to reload with 100 items per page
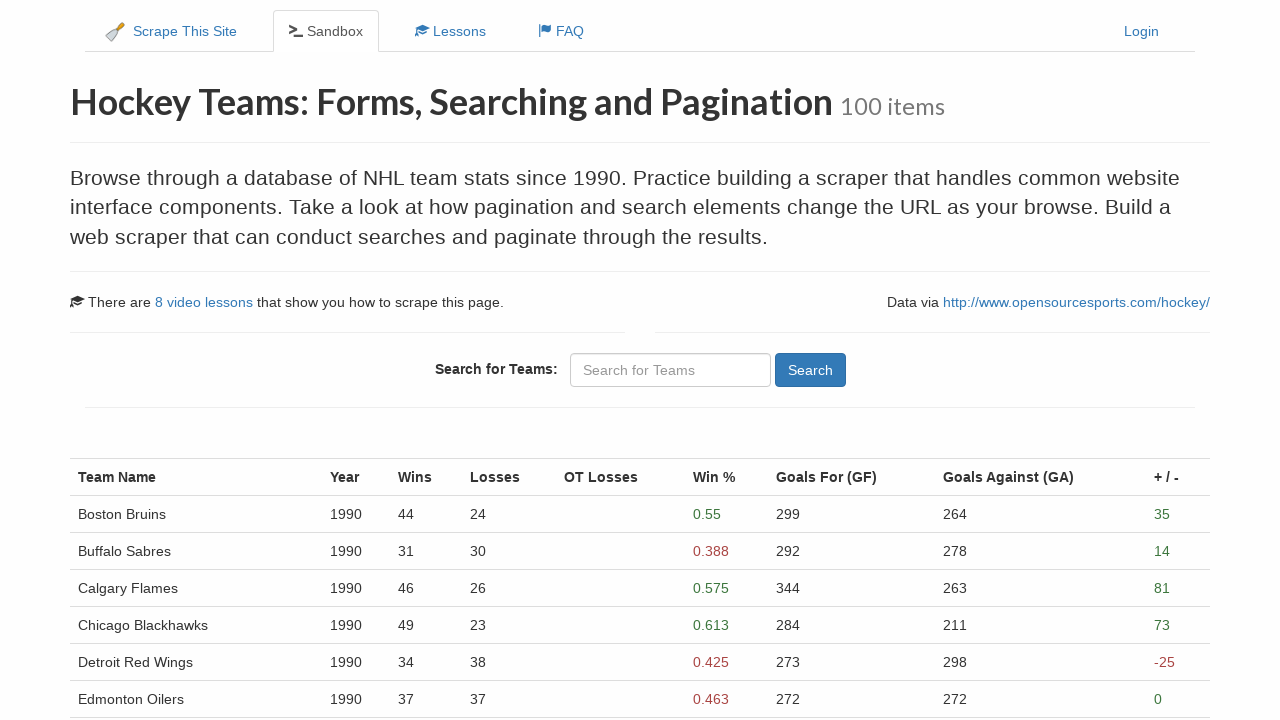

Verified table rows loaded after changing items per page
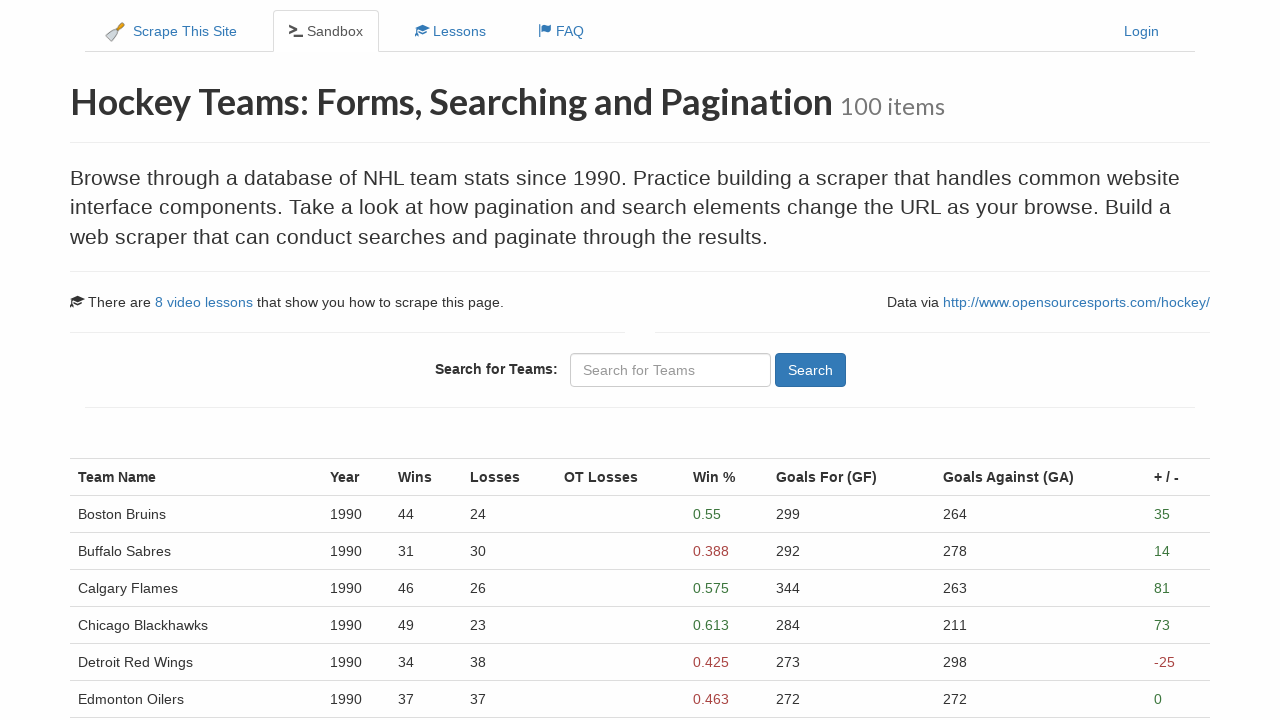

Verified table rows are displayed
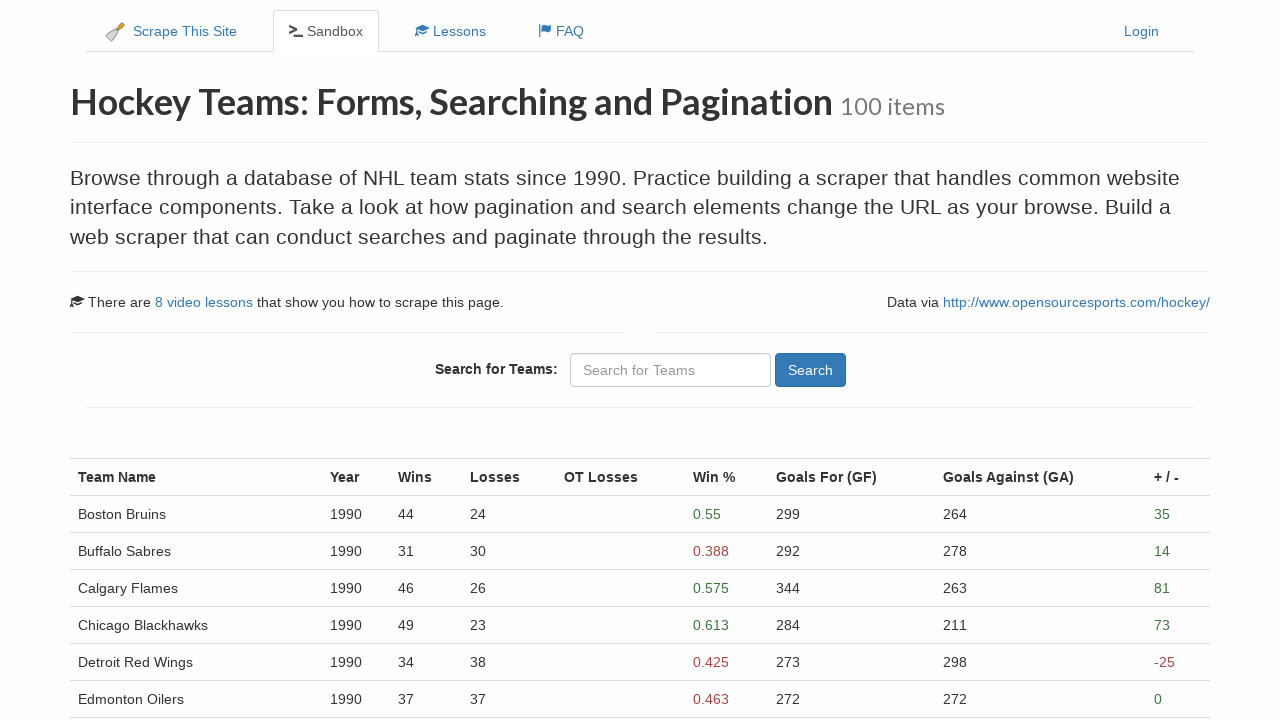

Found 7 pagination links
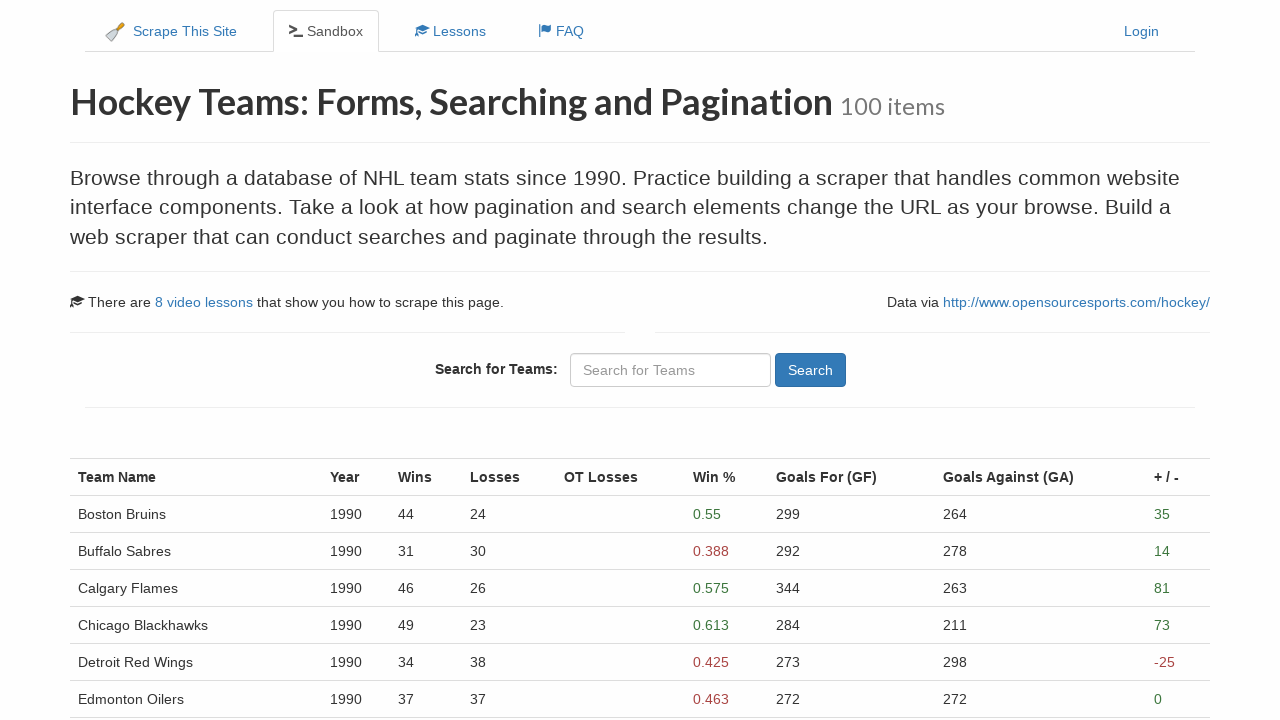

Clicked on page 2 in pagination at (479, 548) on ul.pagination li a:has-text('2')
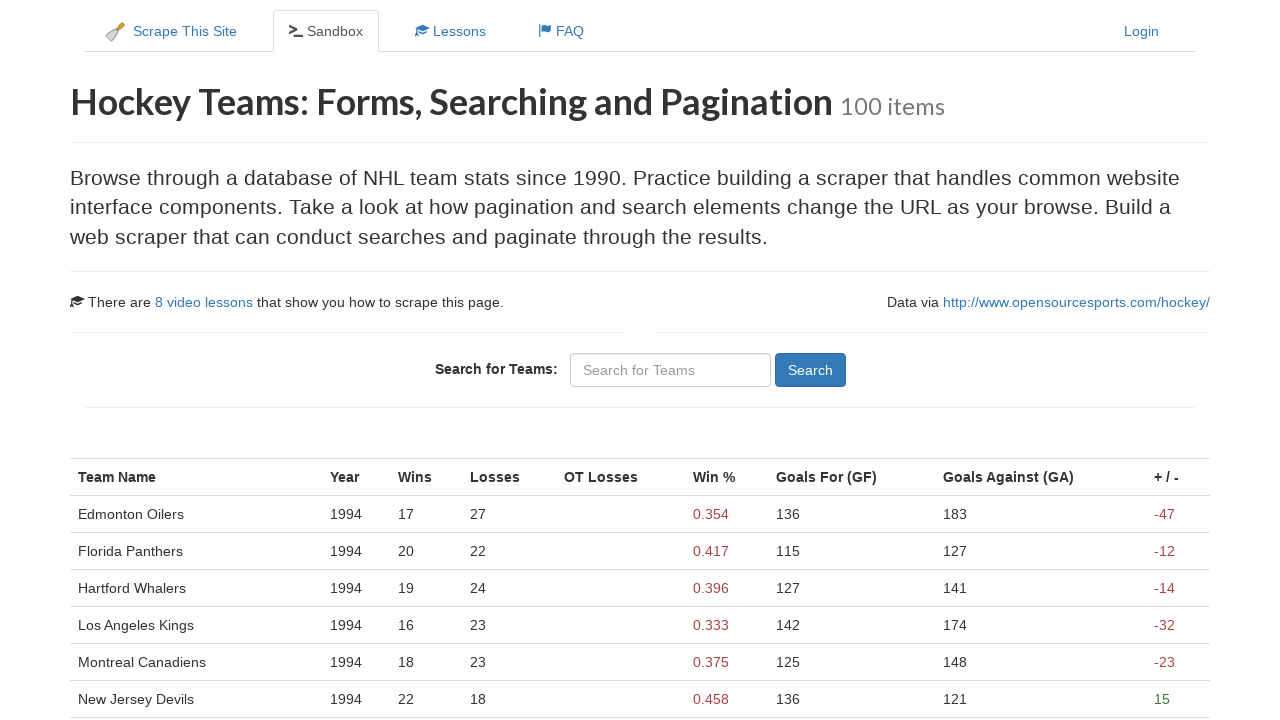

Waited for page 2 to load
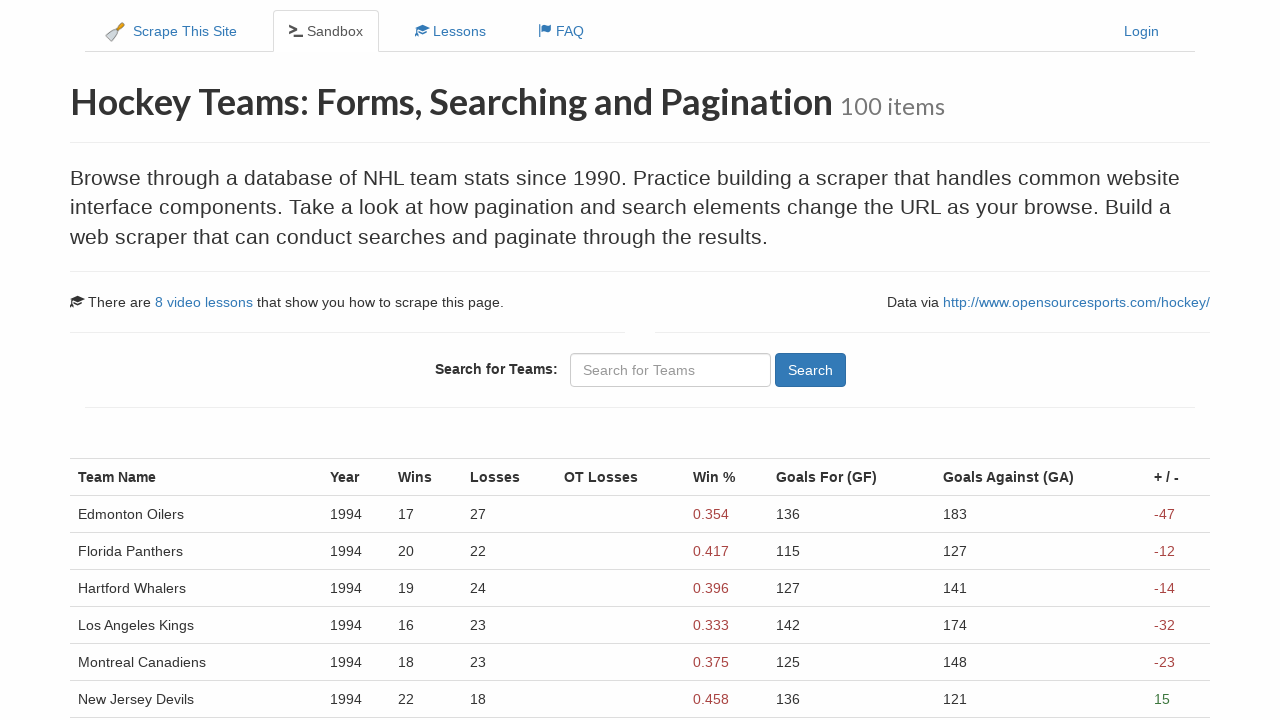

Verified table rows loaded on page 2
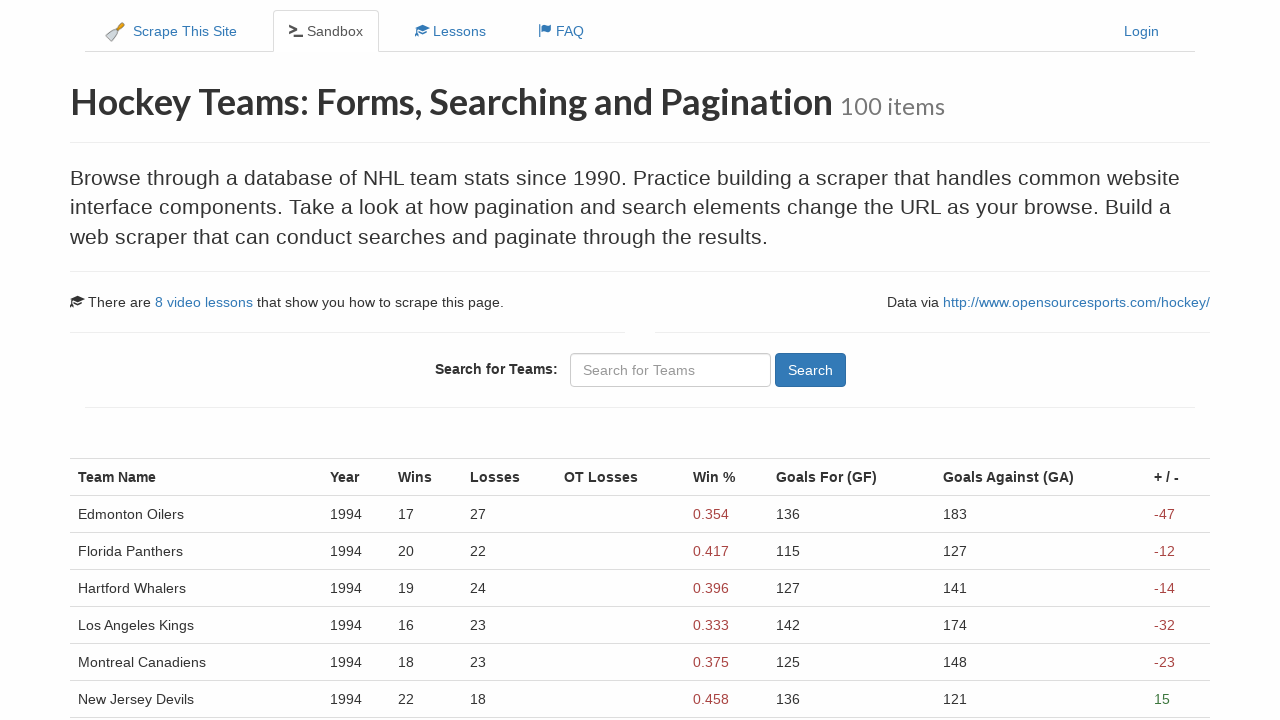

Clicked on page 3 in pagination at (528, 548) on ul.pagination li a:has-text('3')
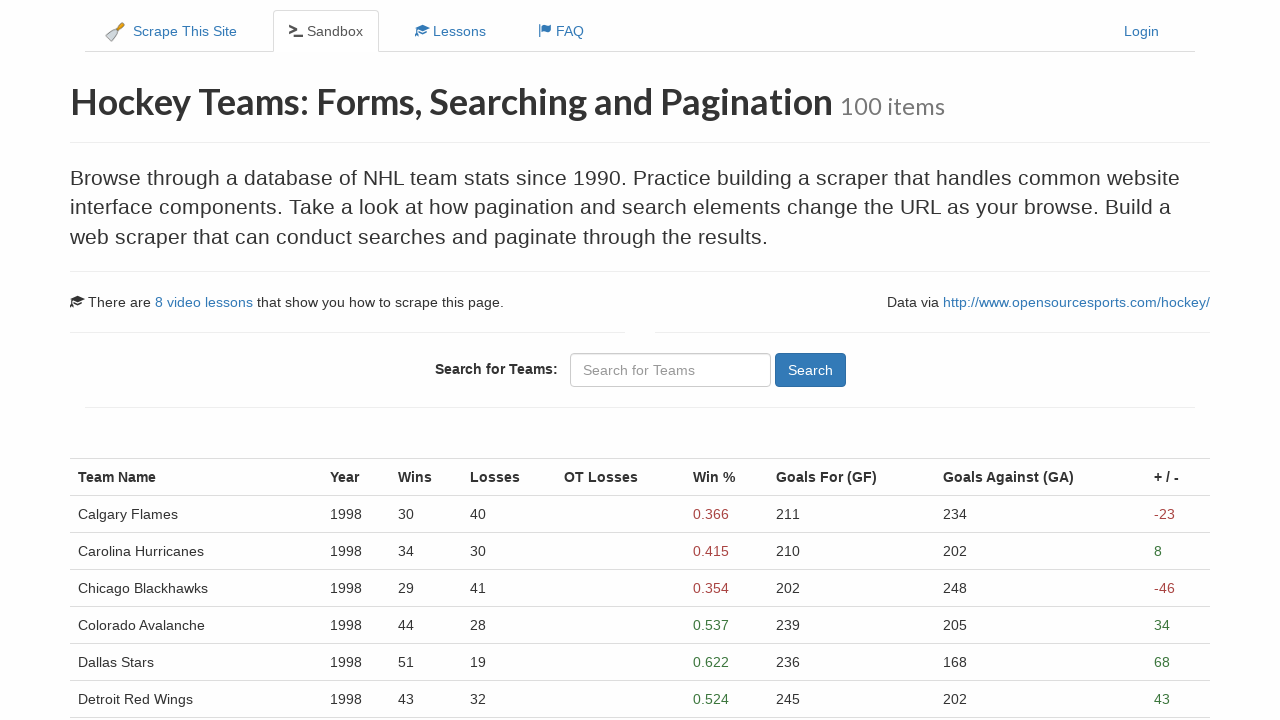

Waited for page 3 to load
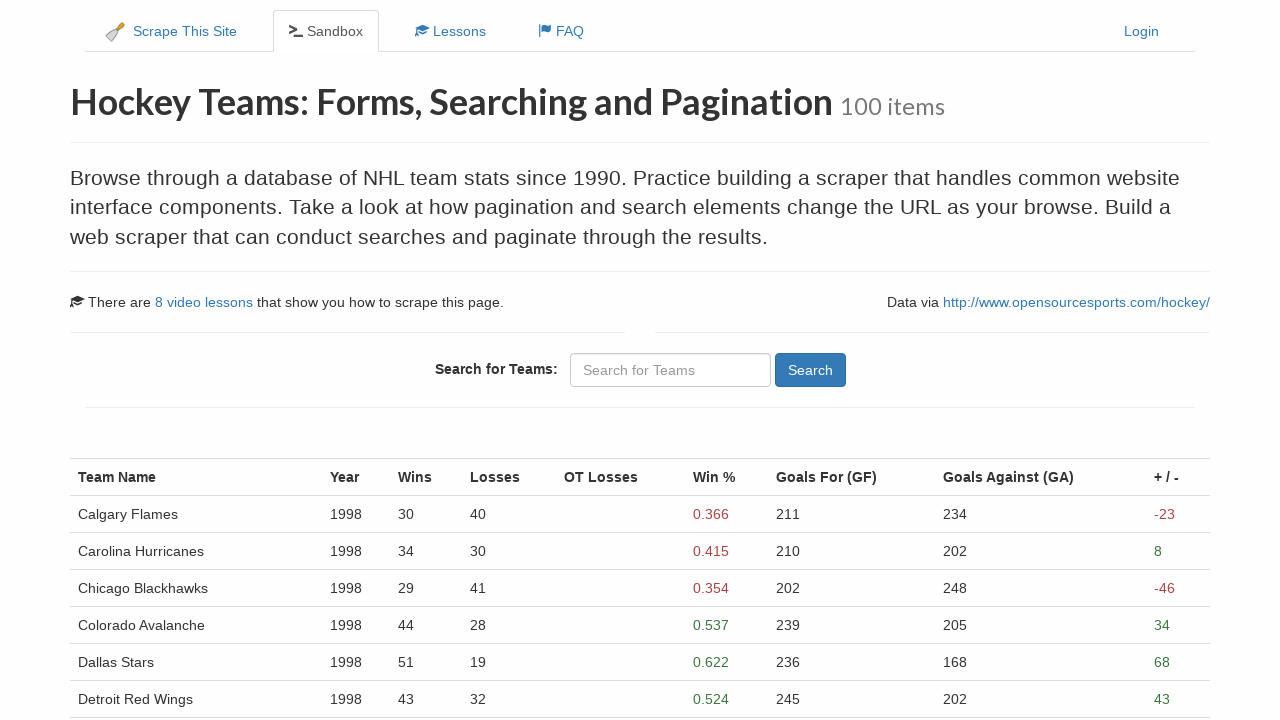

Verified table rows loaded on page 3
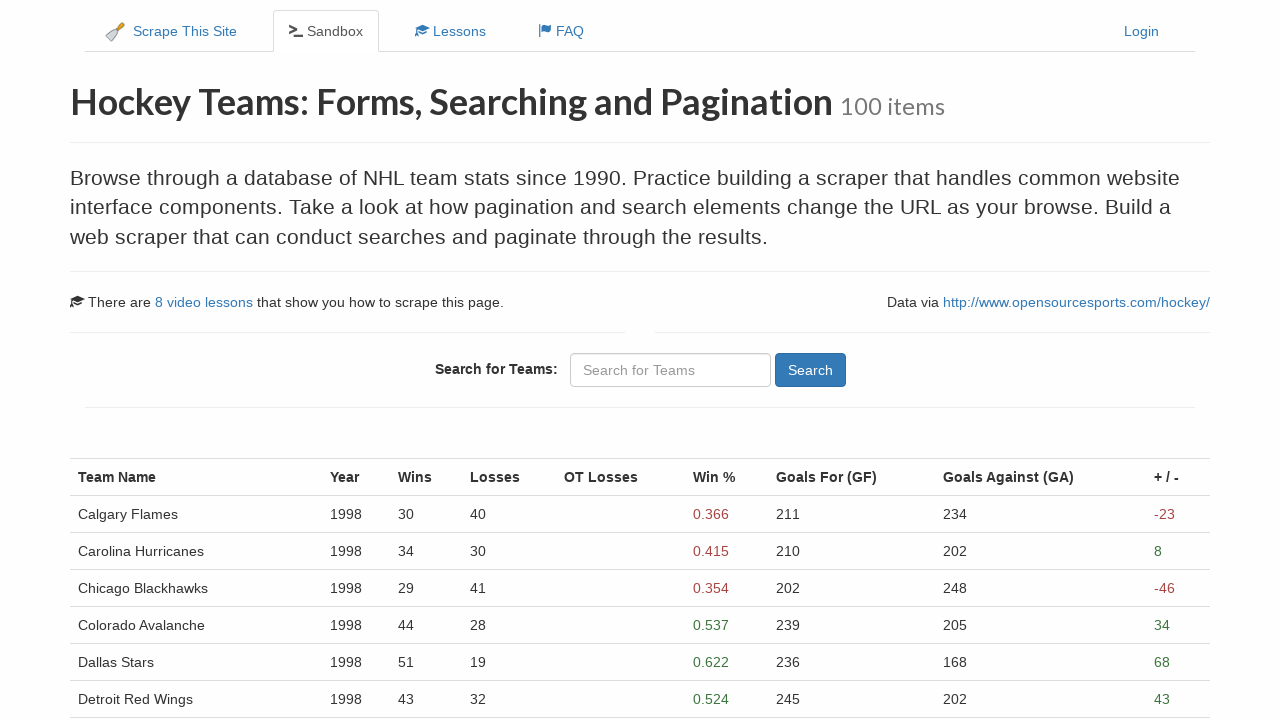

Clicked on page 1 to navigate back at (462, 548) on ul.pagination li a:has-text('1')
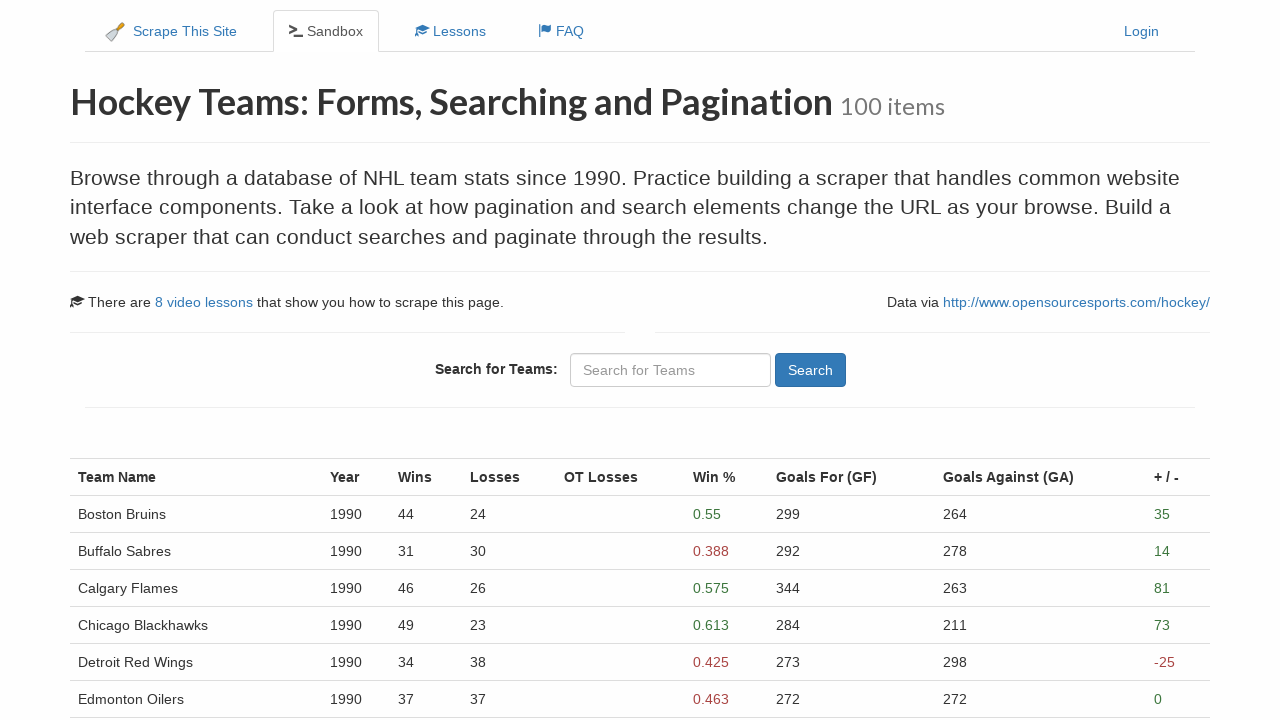

Waited for page 1 to load
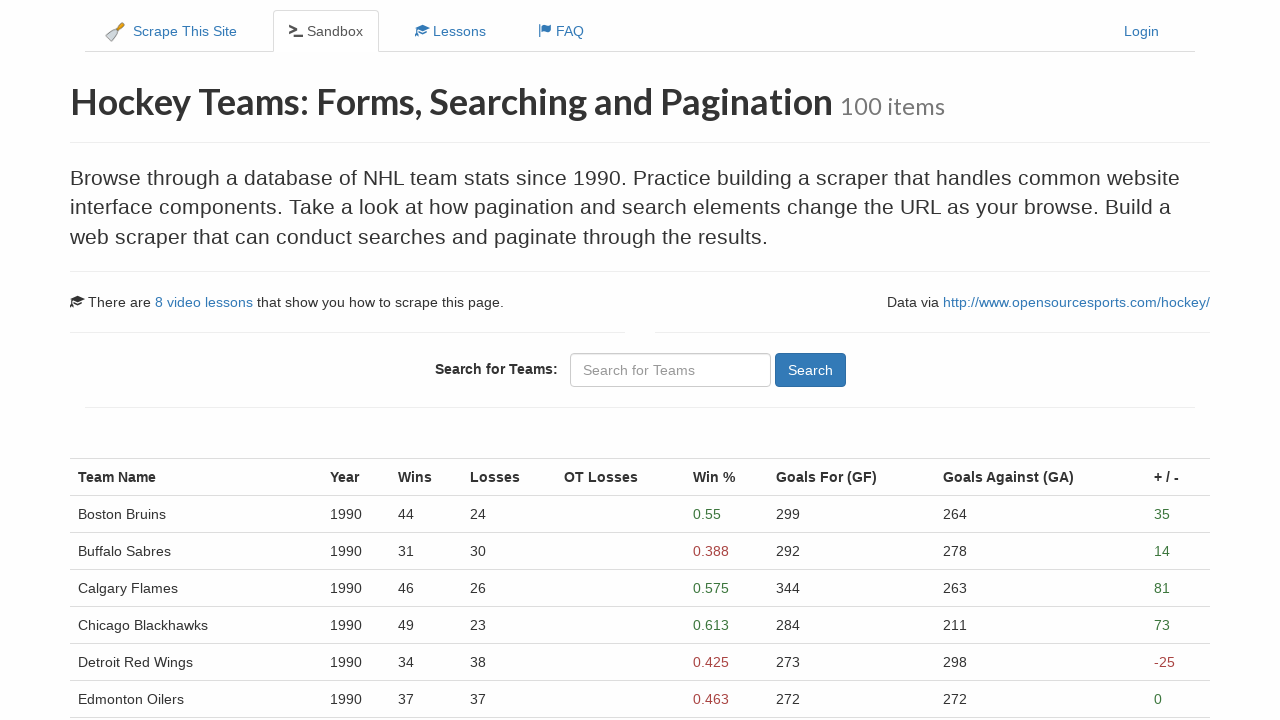

Verified table rows loaded on page 1
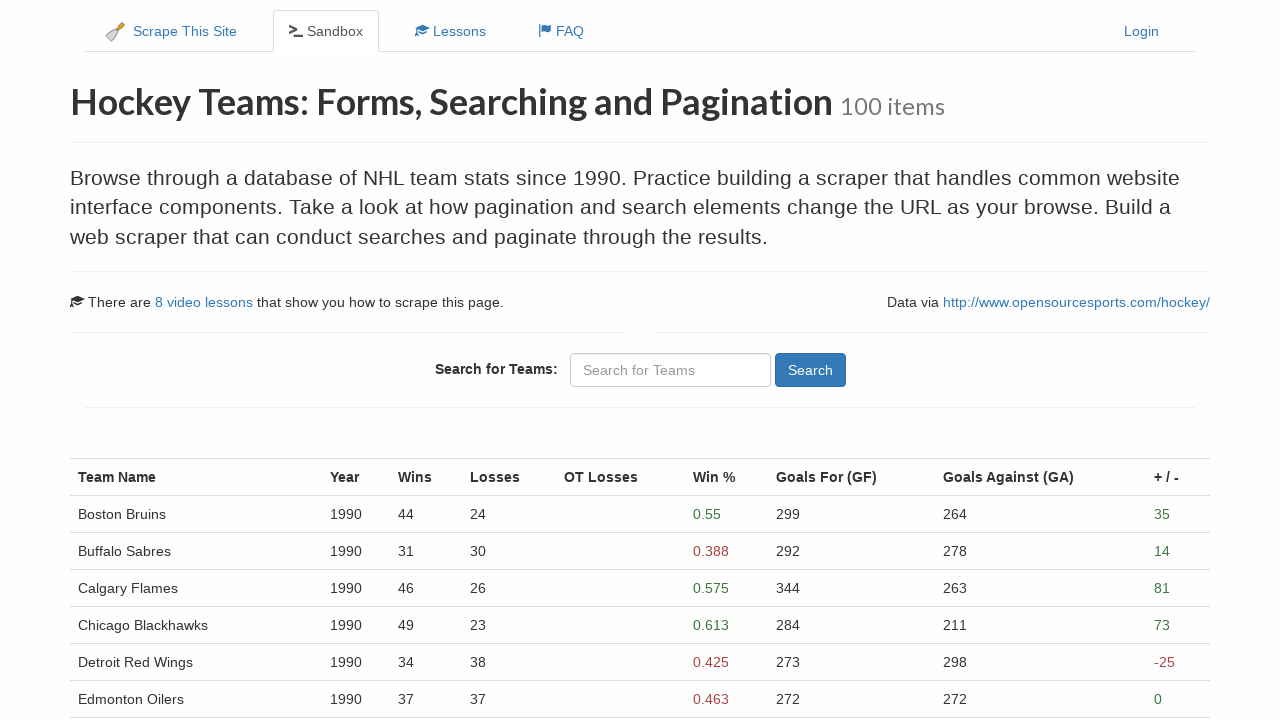

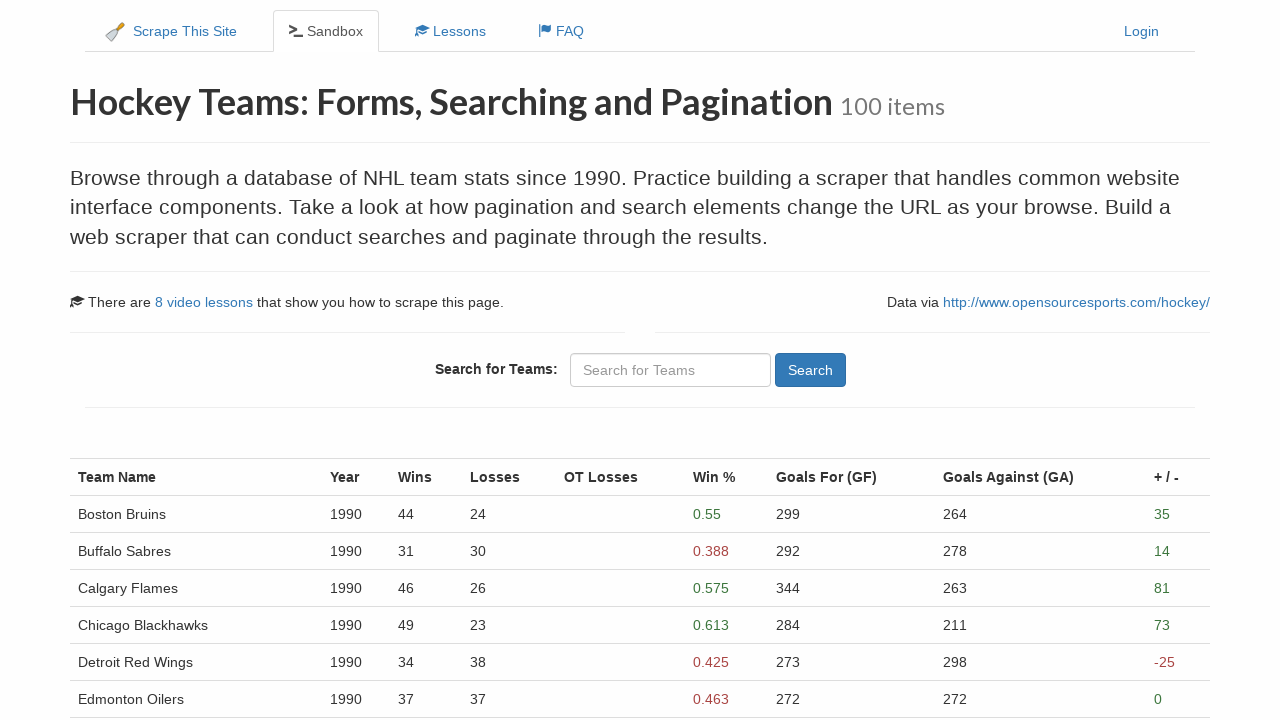